Tests drag and drop functionality on jQuery UI demo page by dragging an element into a droppable area within an iframe

Starting URL: https://jqueryui.com/droppable/

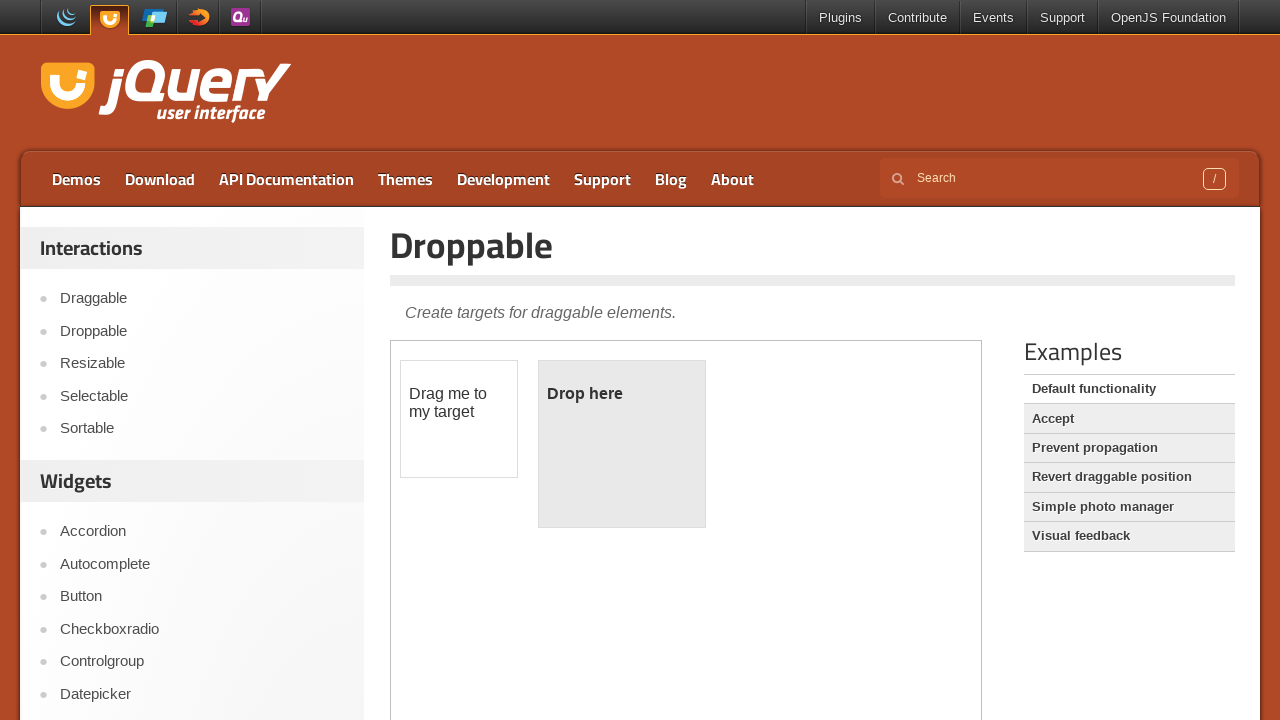

Located the demo iframe
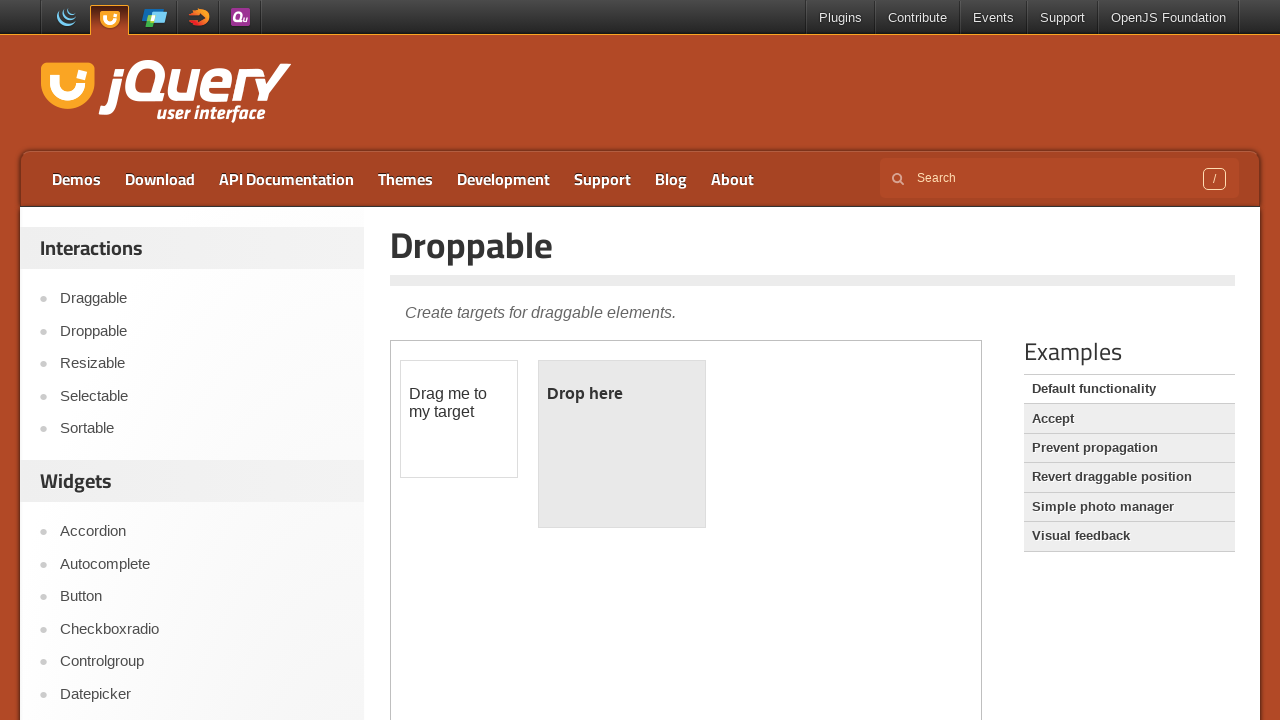

Located the draggable element within iframe
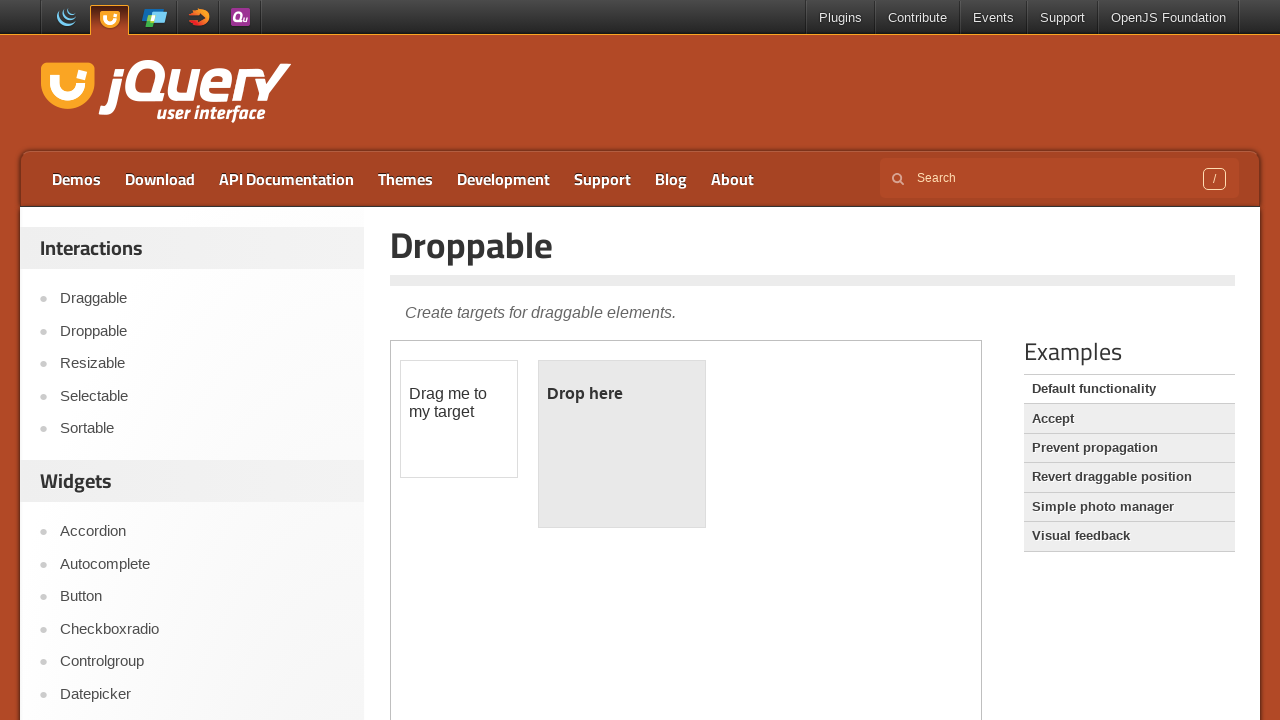

Located the droppable element within iframe
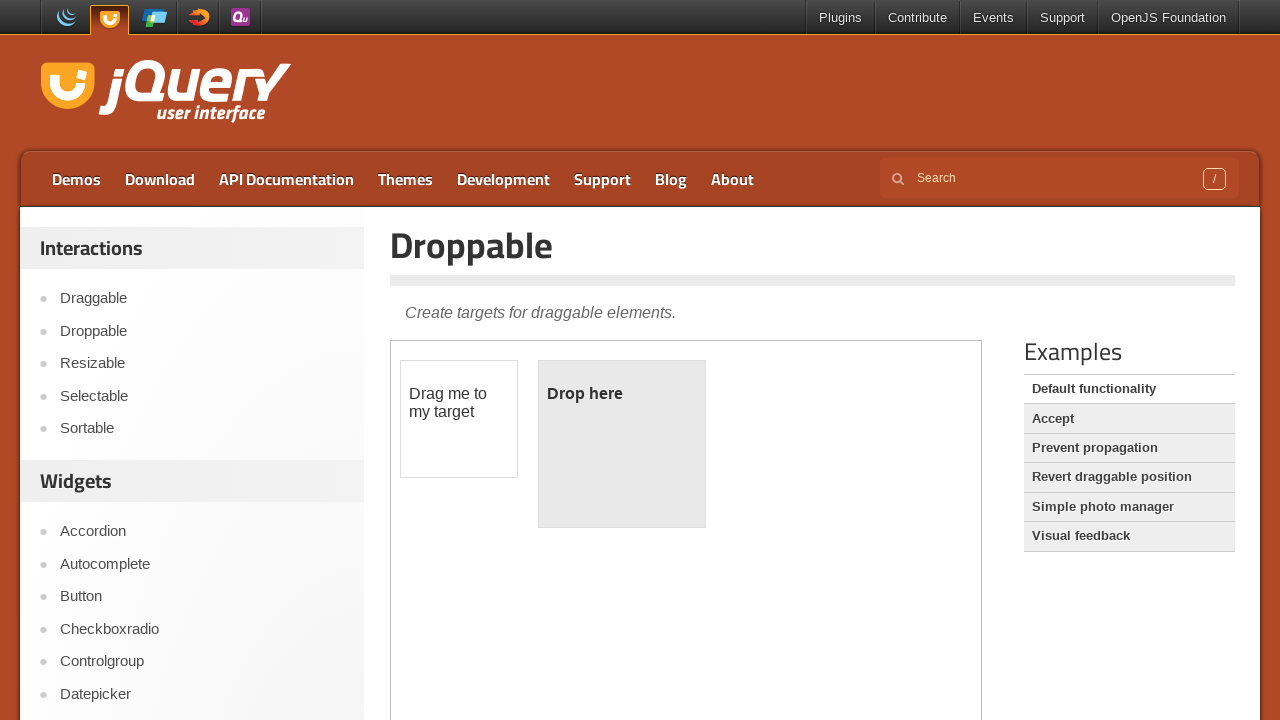

Dragged element into droppable area at (622, 444)
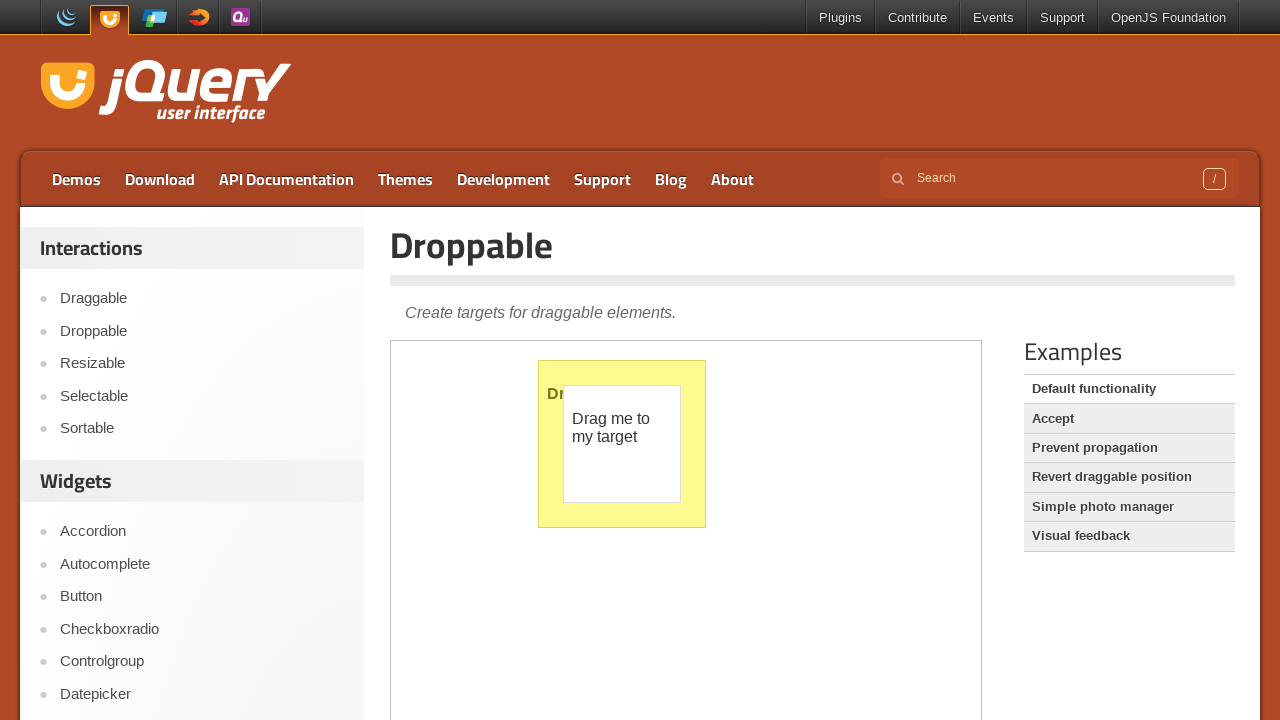

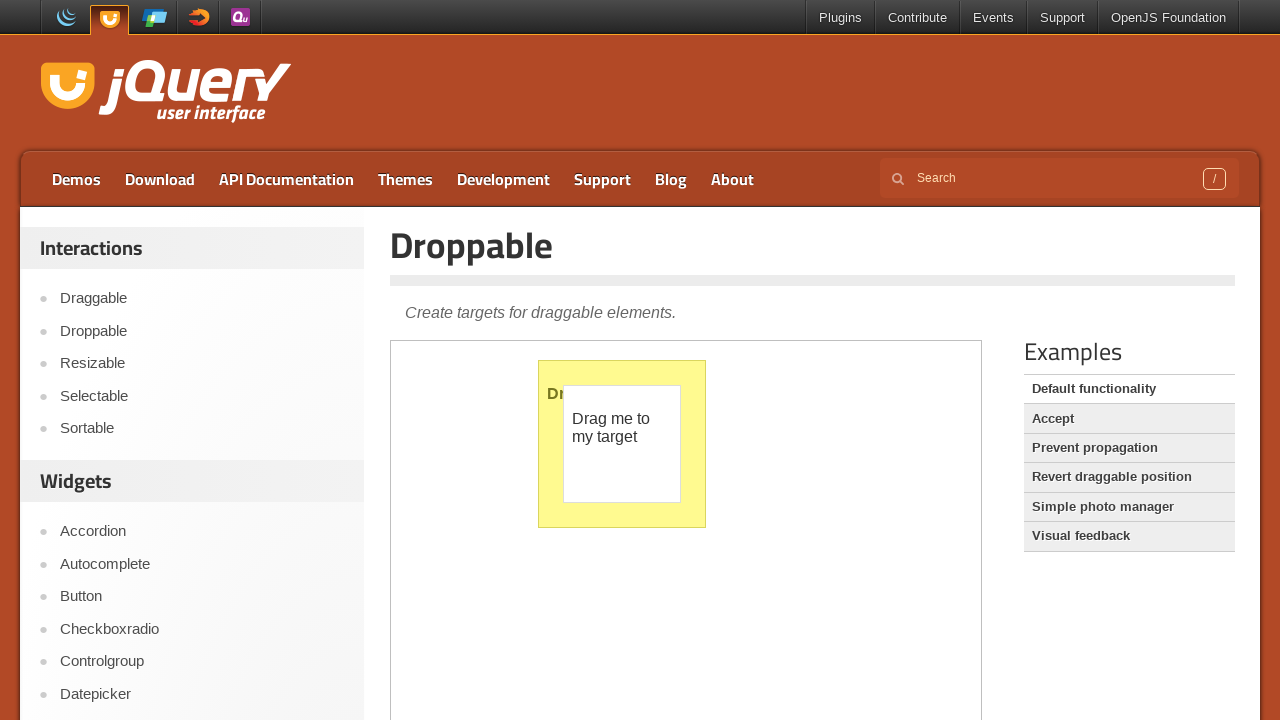